Navigates to nested frames example page and switches to the middle frame within the top frame to access content

Starting URL: https://the-internet.herokuapp.com/

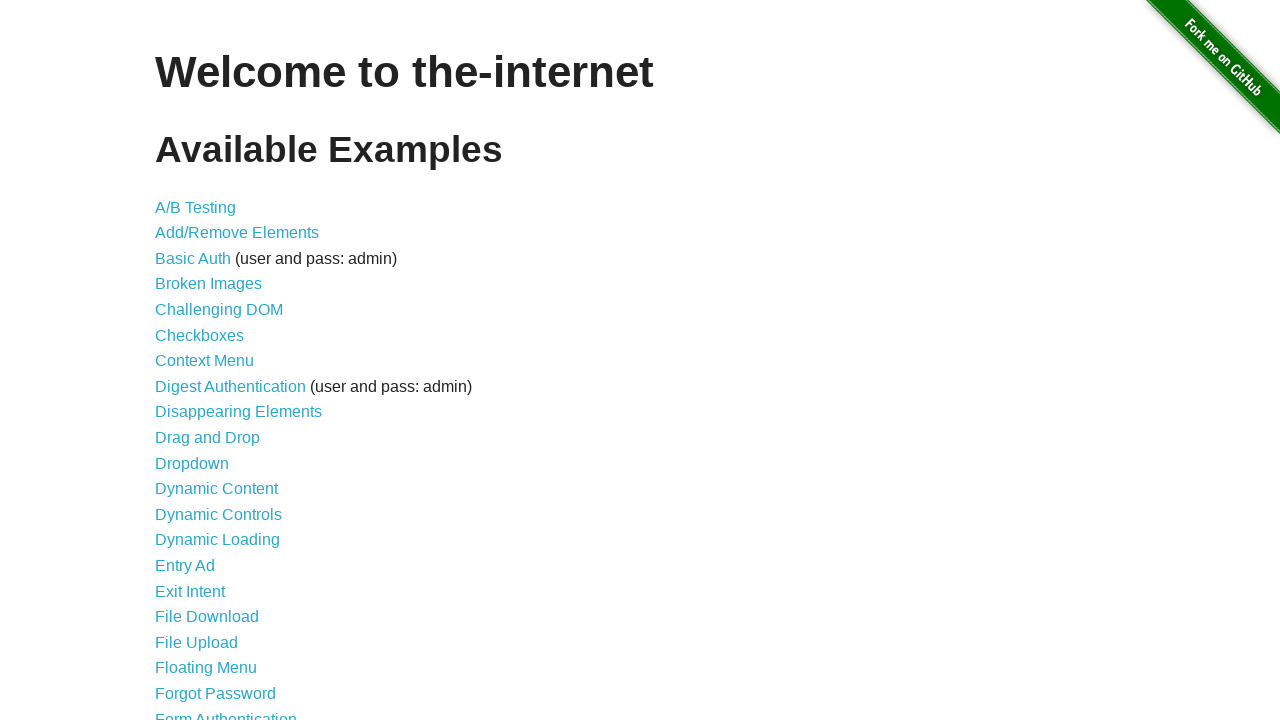

Clicked on Nested Frames link at (210, 395) on xpath=//li/a[contains(text(),'Nested Frames')]
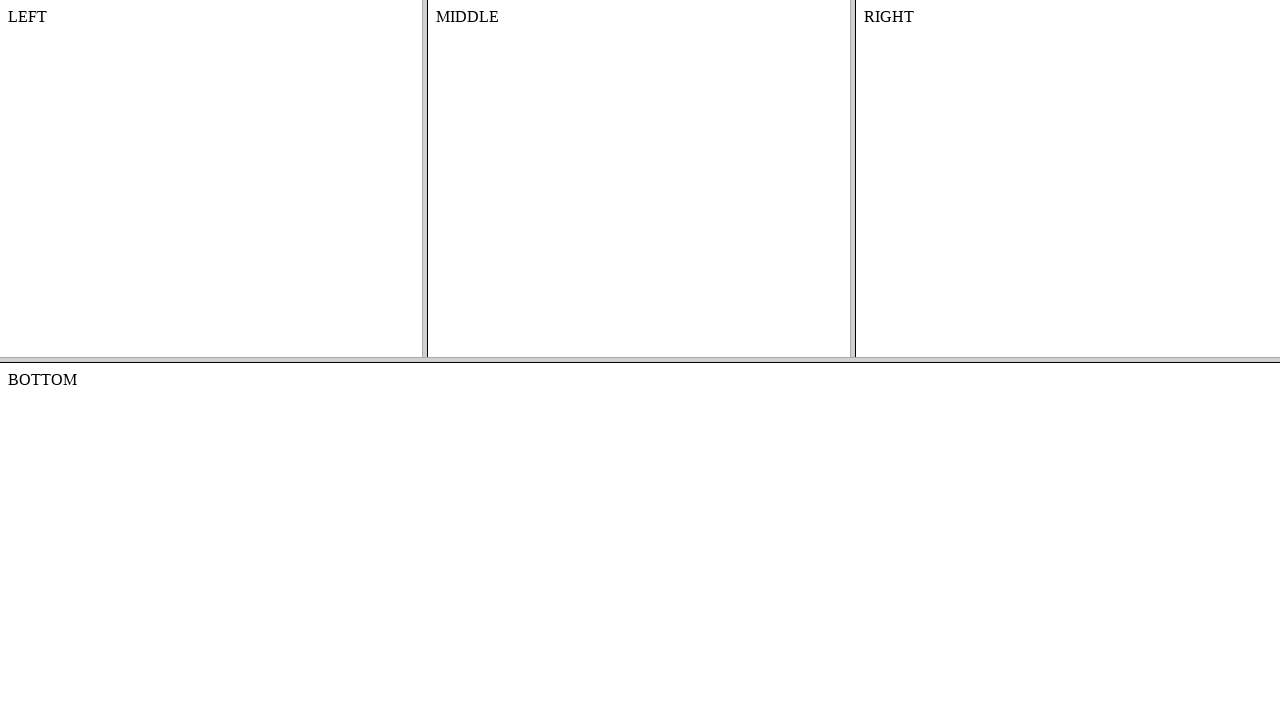

Waited for page to reach domcontentloaded state
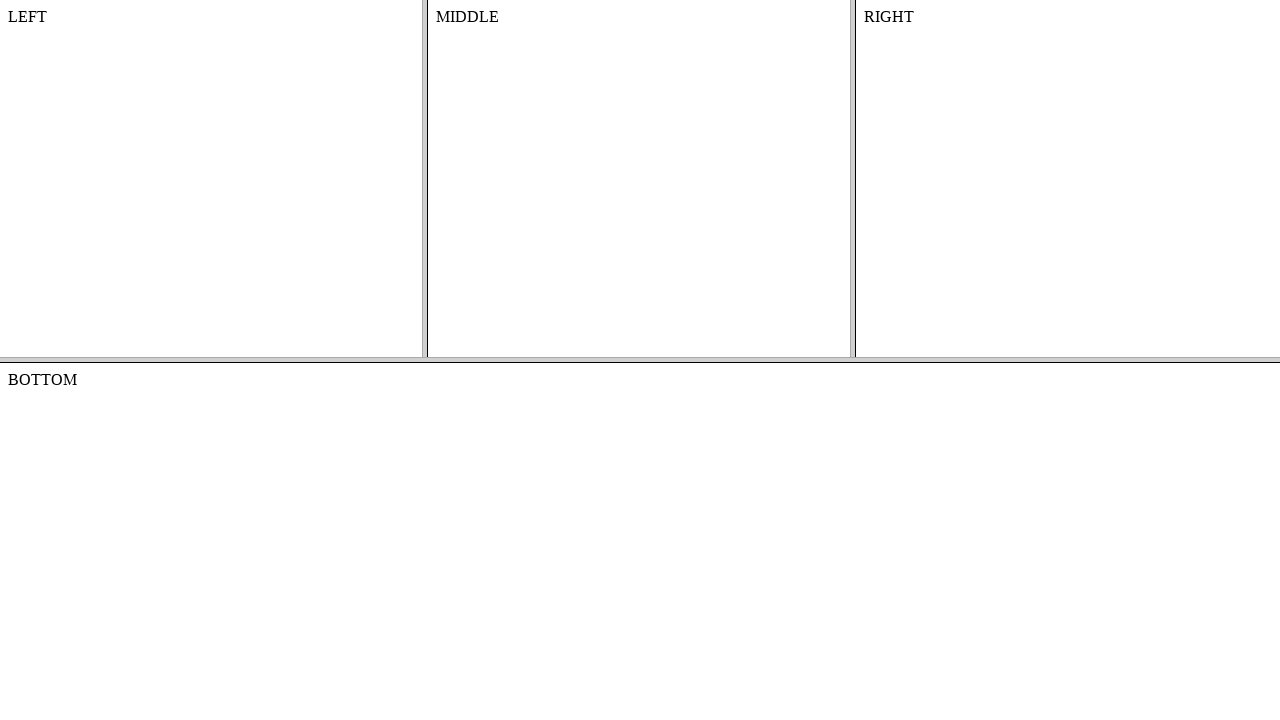

Located the top frame
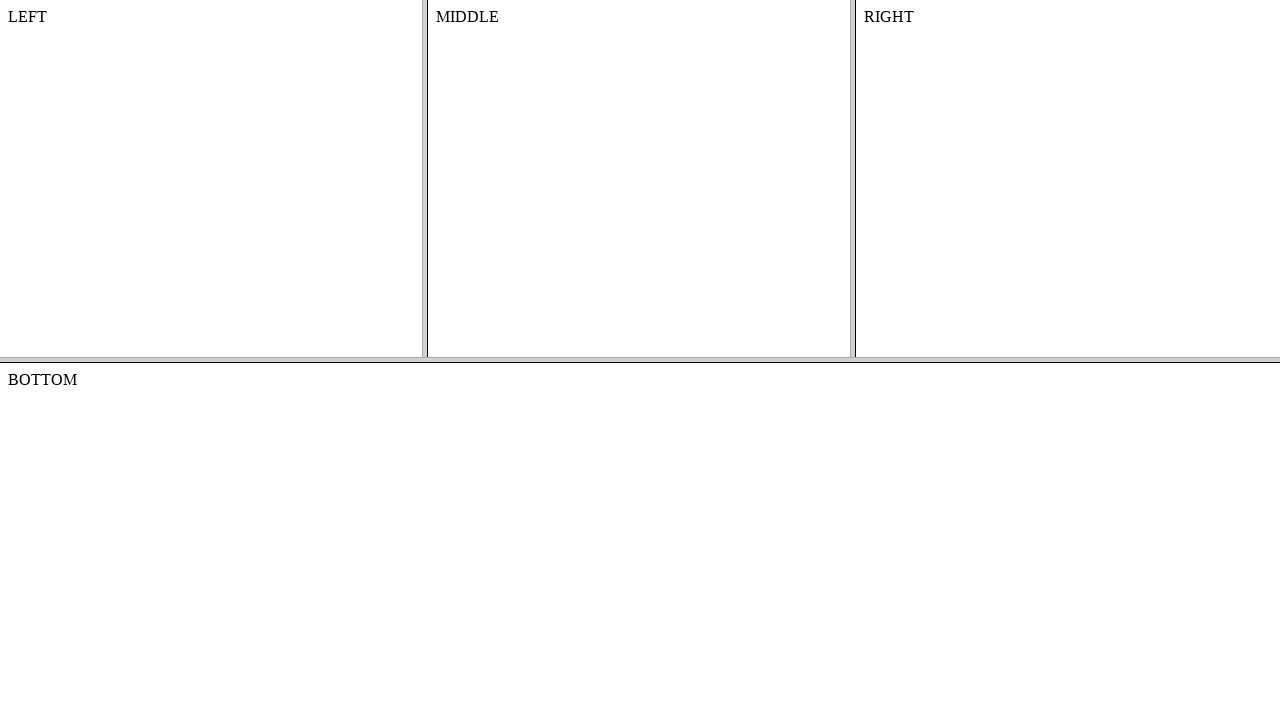

Located the middle frame within the top frame
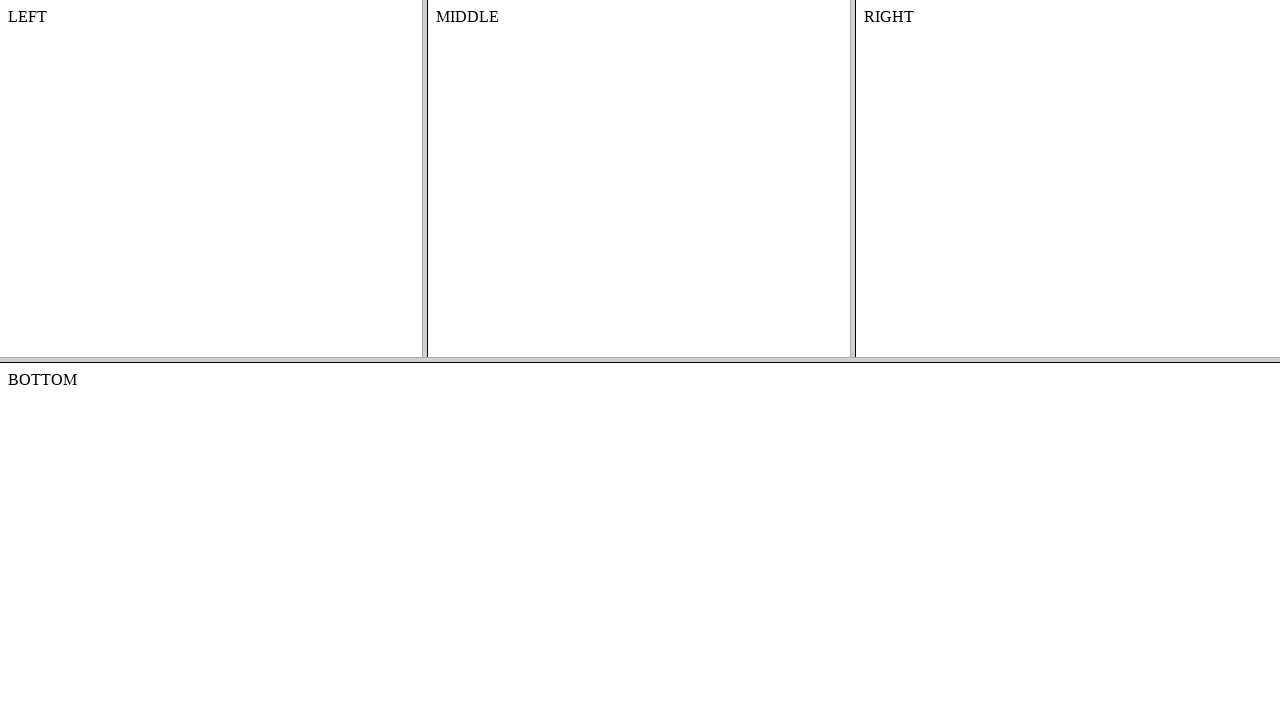

Retrieved text content from middle frame: 'MIDDLE'
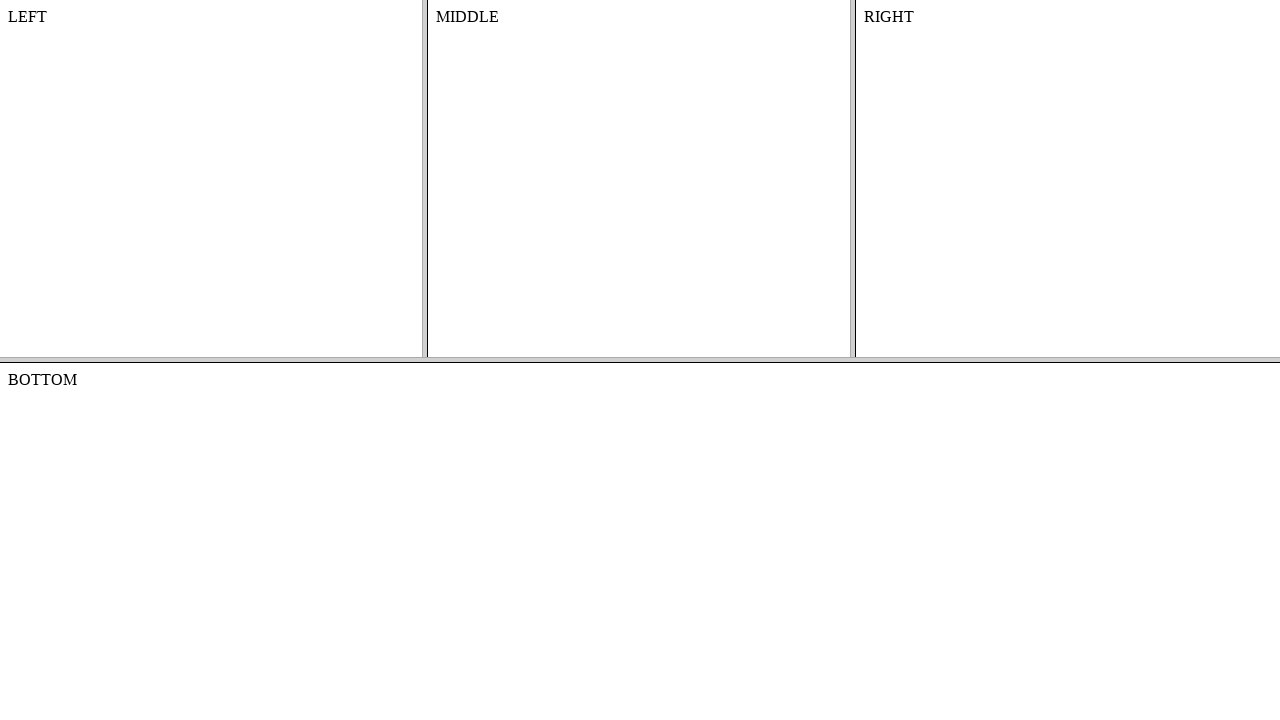

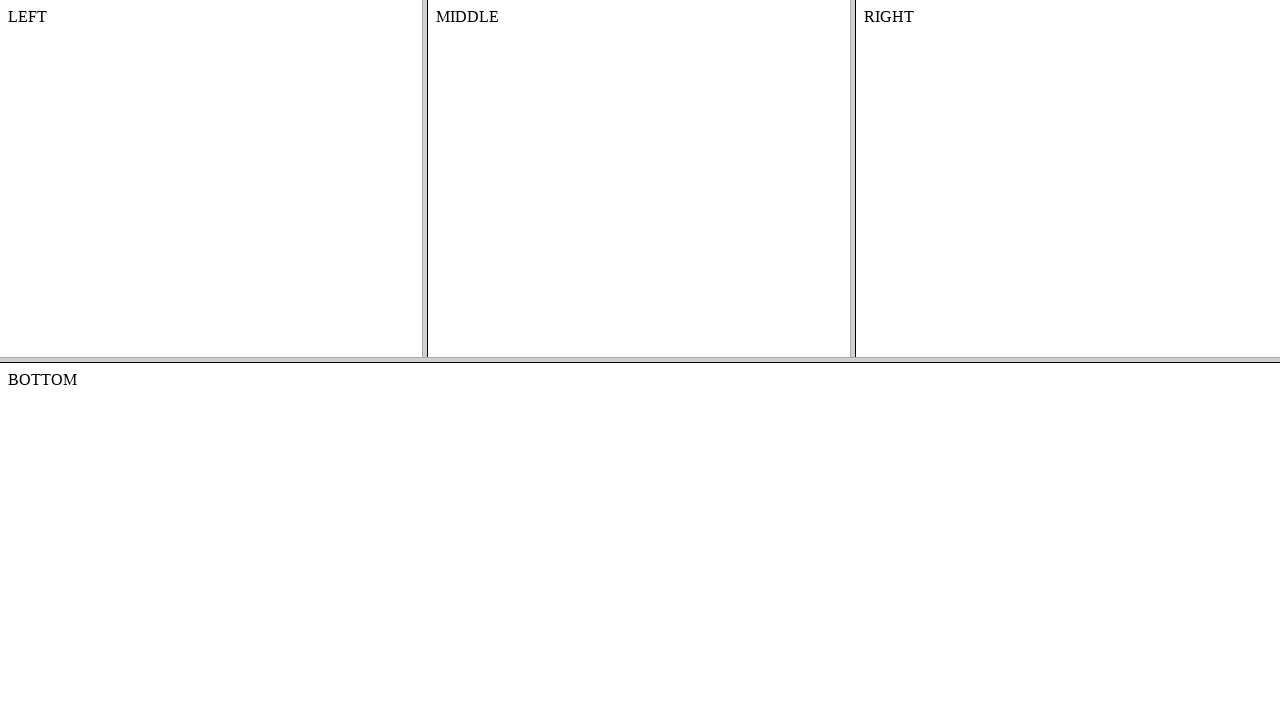